Opens the L'Etoile website and verifies that the page title equals "L'Etoile"

Starting URL: https://www.letu.ru/

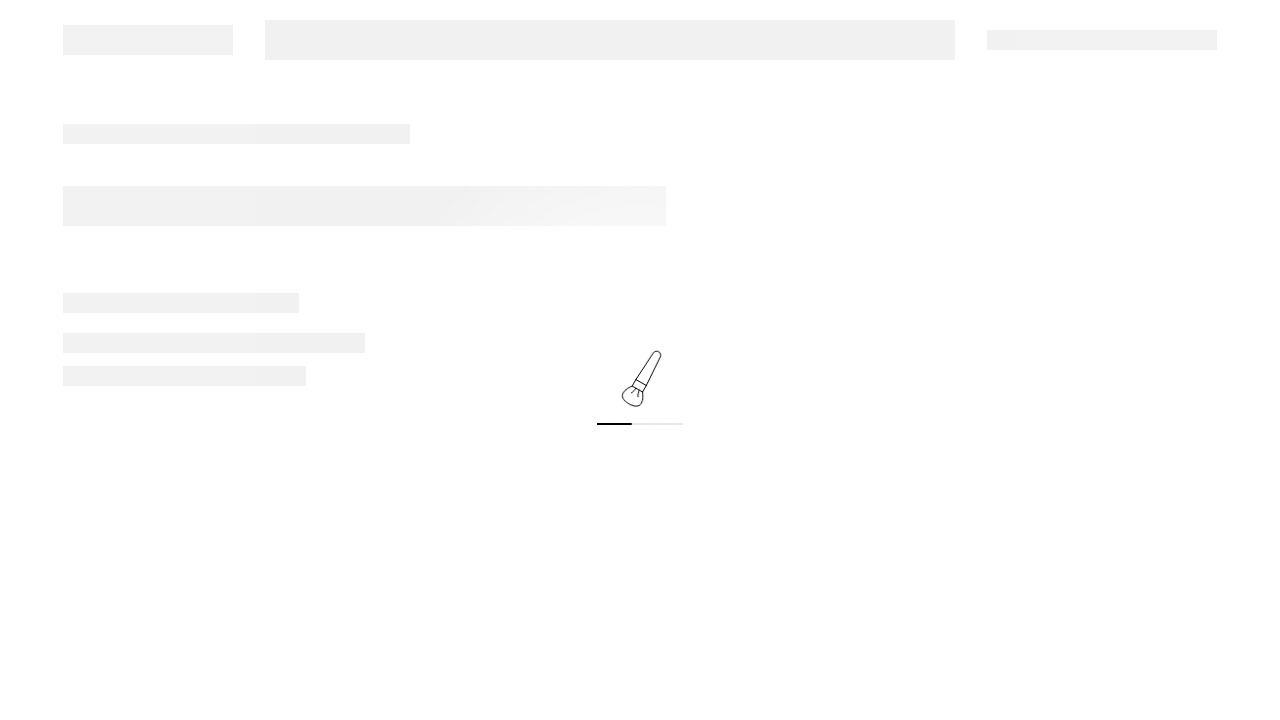

Waited for page to load (domcontentloaded state)
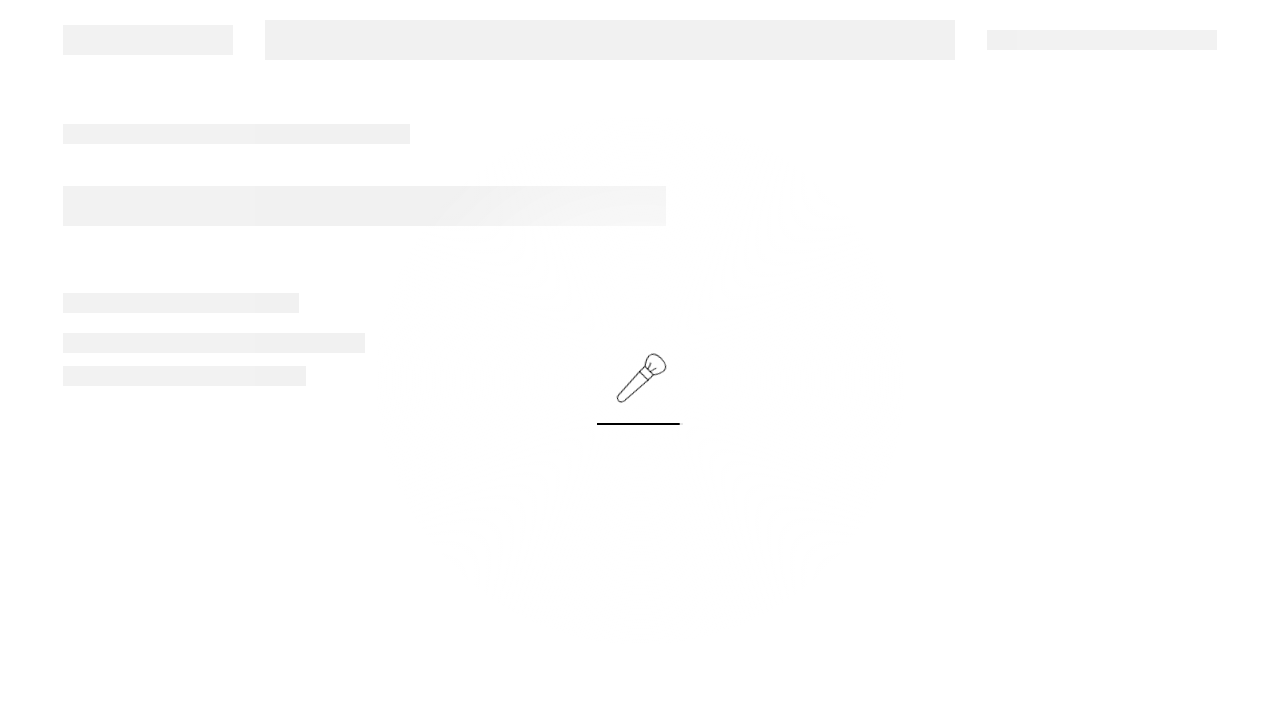

Retrieved page title
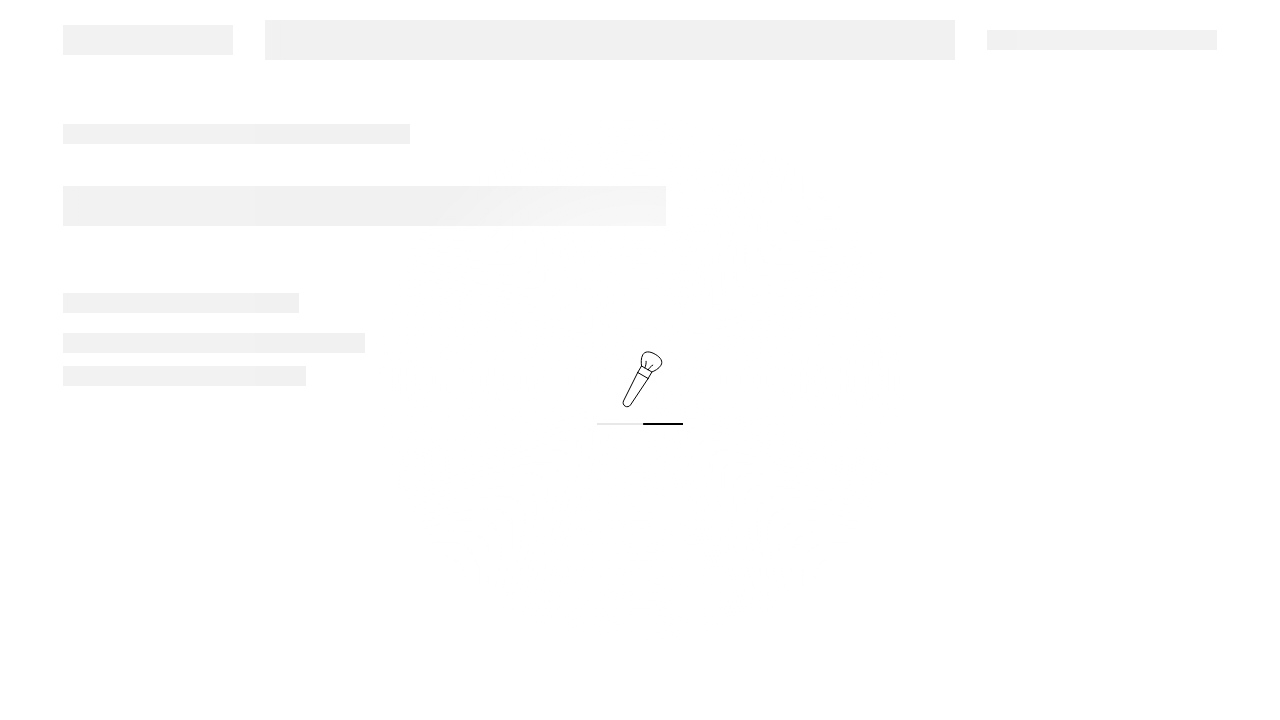

Verified page title equals 'L'Etoile'
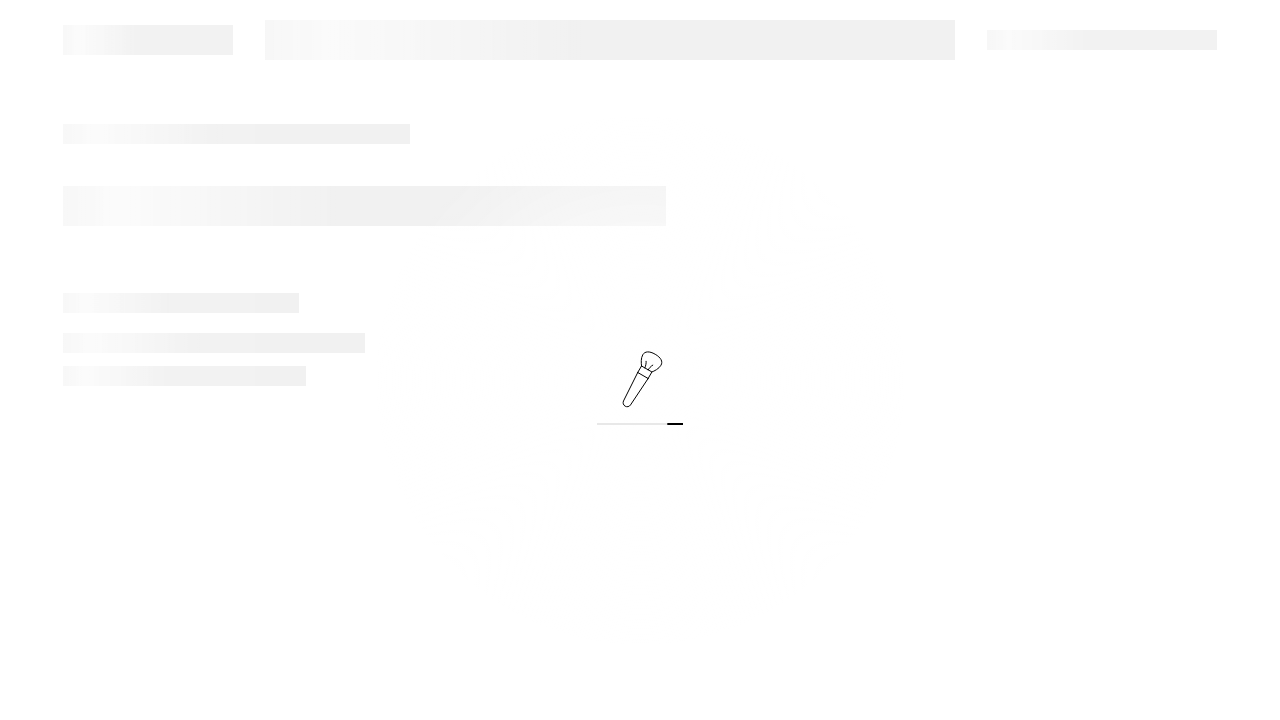

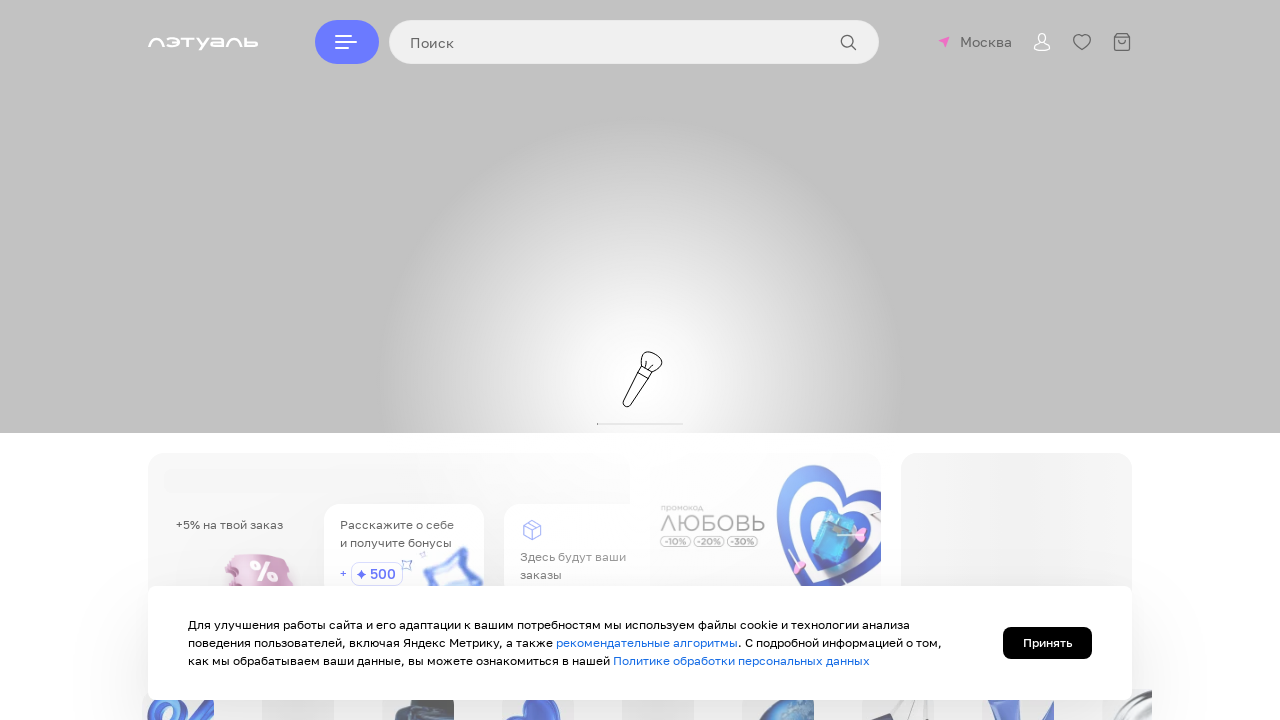